Tests the Delhi High Court case search functionality by selecting a case type from dropdown, entering a case number, selecting a year, filling the captcha, and submitting the search form to view case results.

Starting URL: https://delhihighcourt.nic.in/app/get-case-type-status

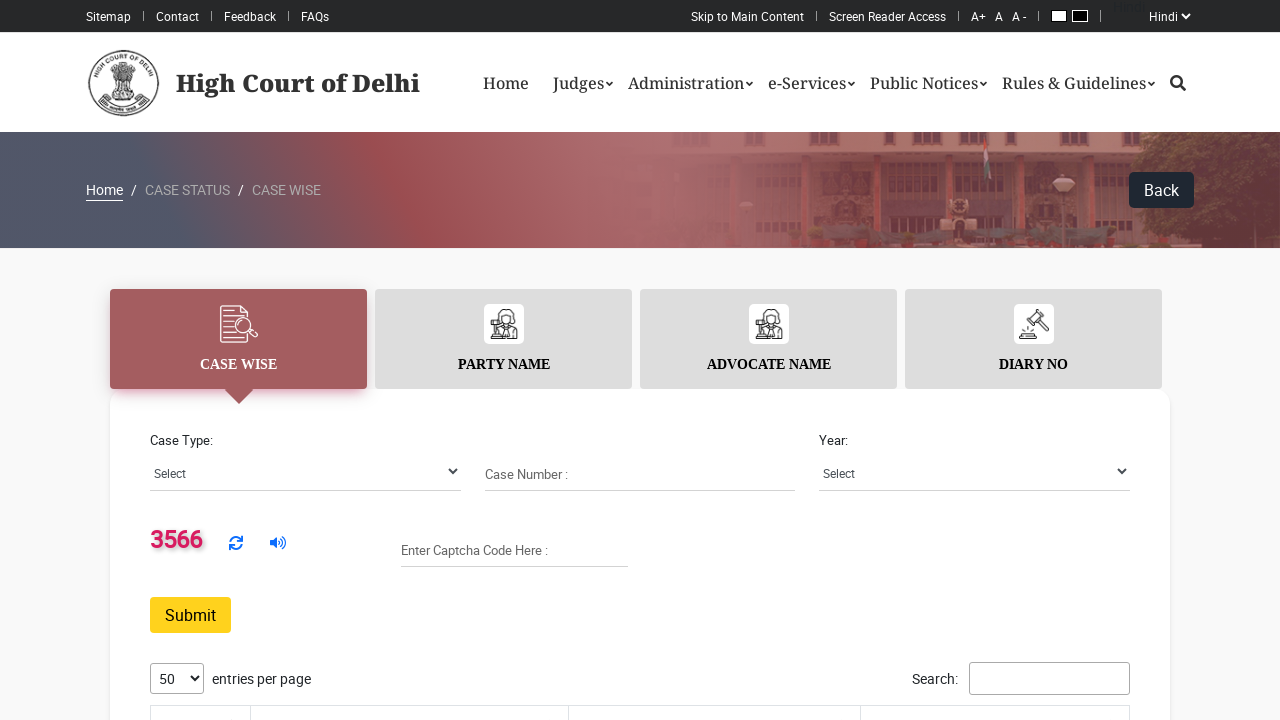

Waited for case type dropdown to load
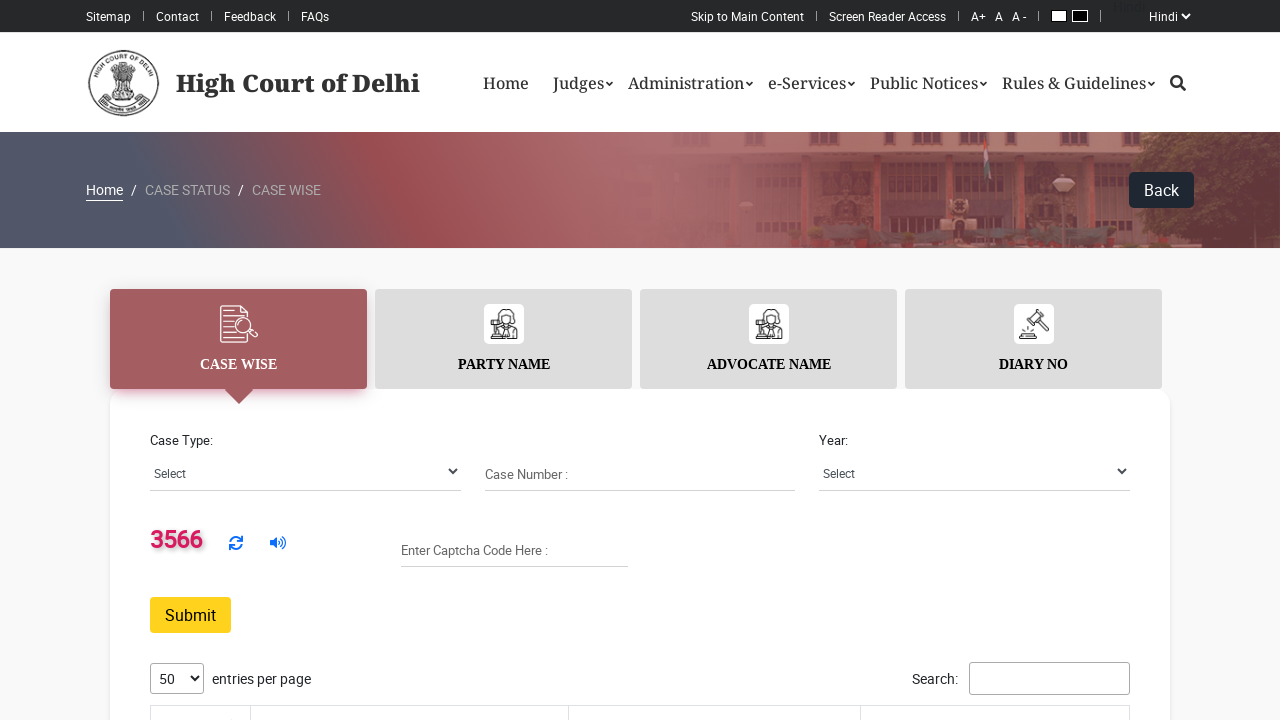

Selected case type 'ARB.A.' from dropdown on #case_type
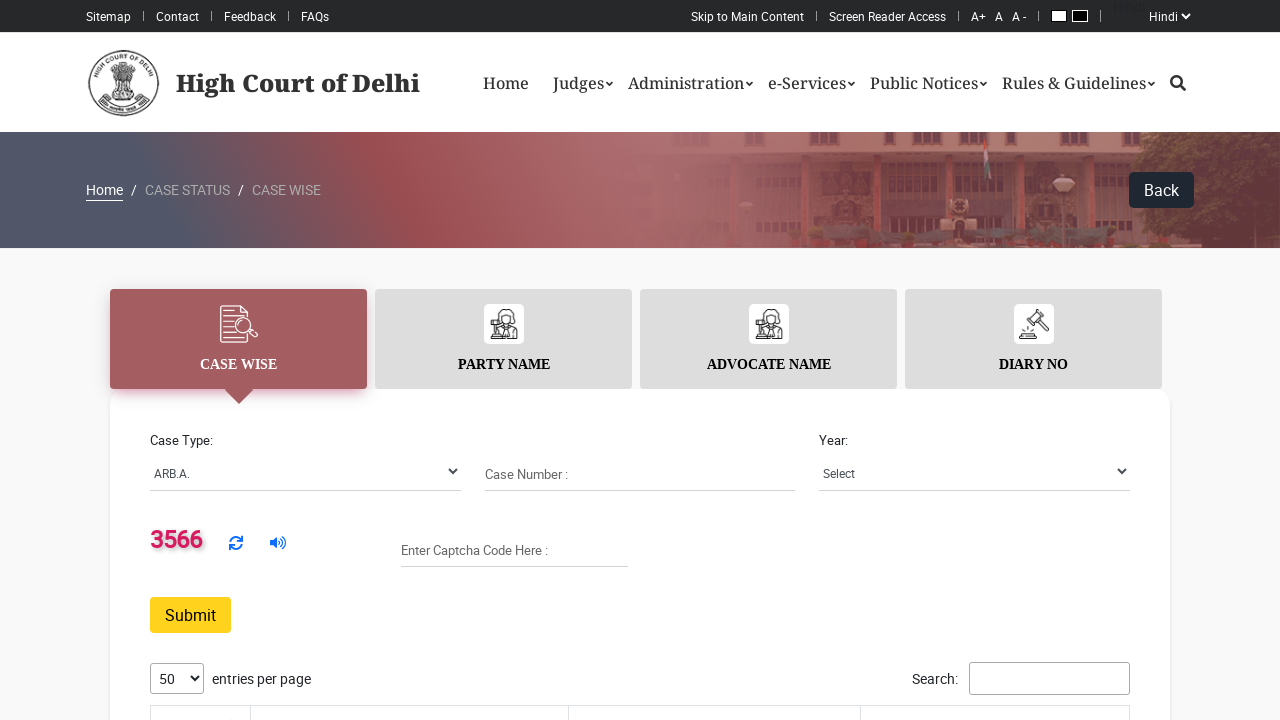

Entered case number '157' on #case_number
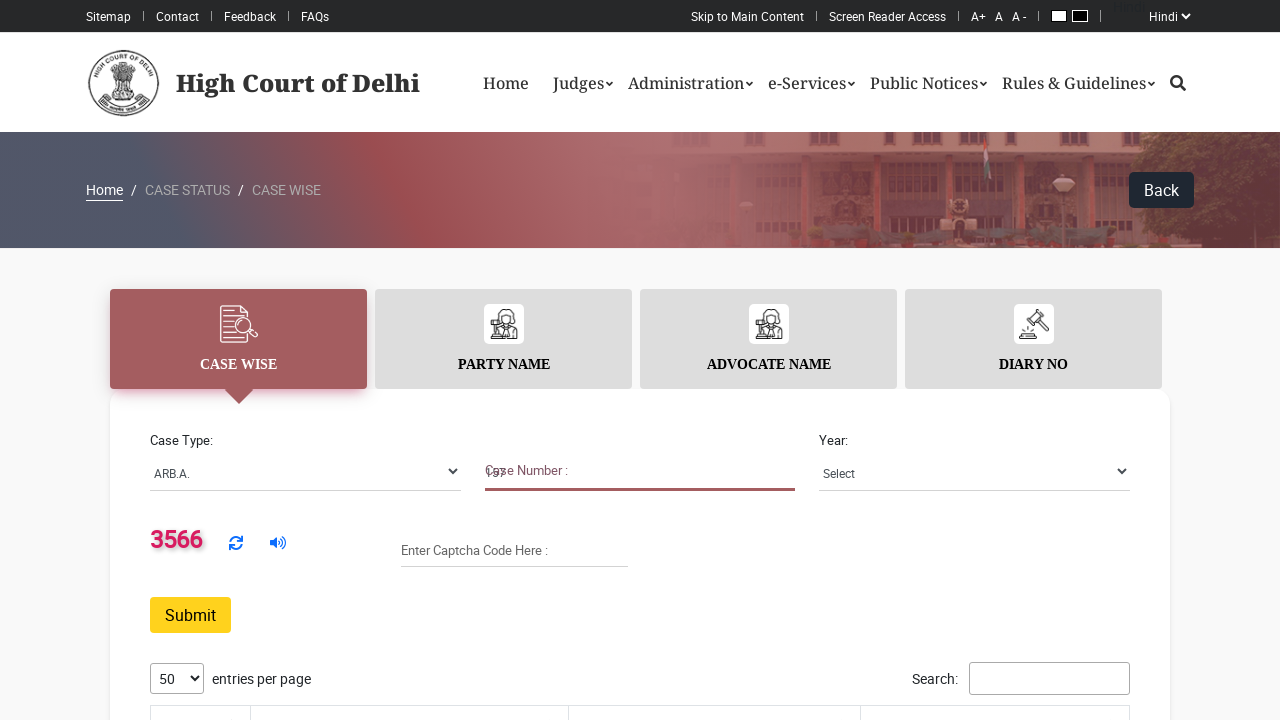

Selected case year '2019' from dropdown on #case_year
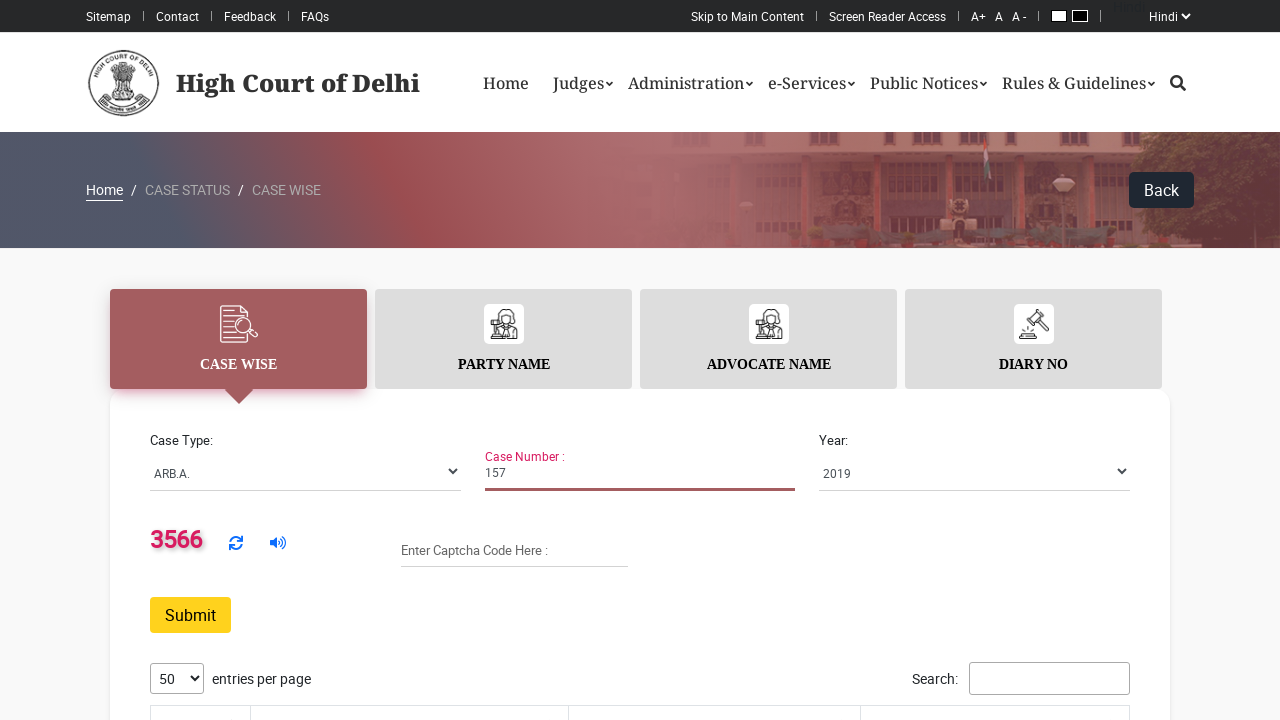

Retrieved captcha text from page
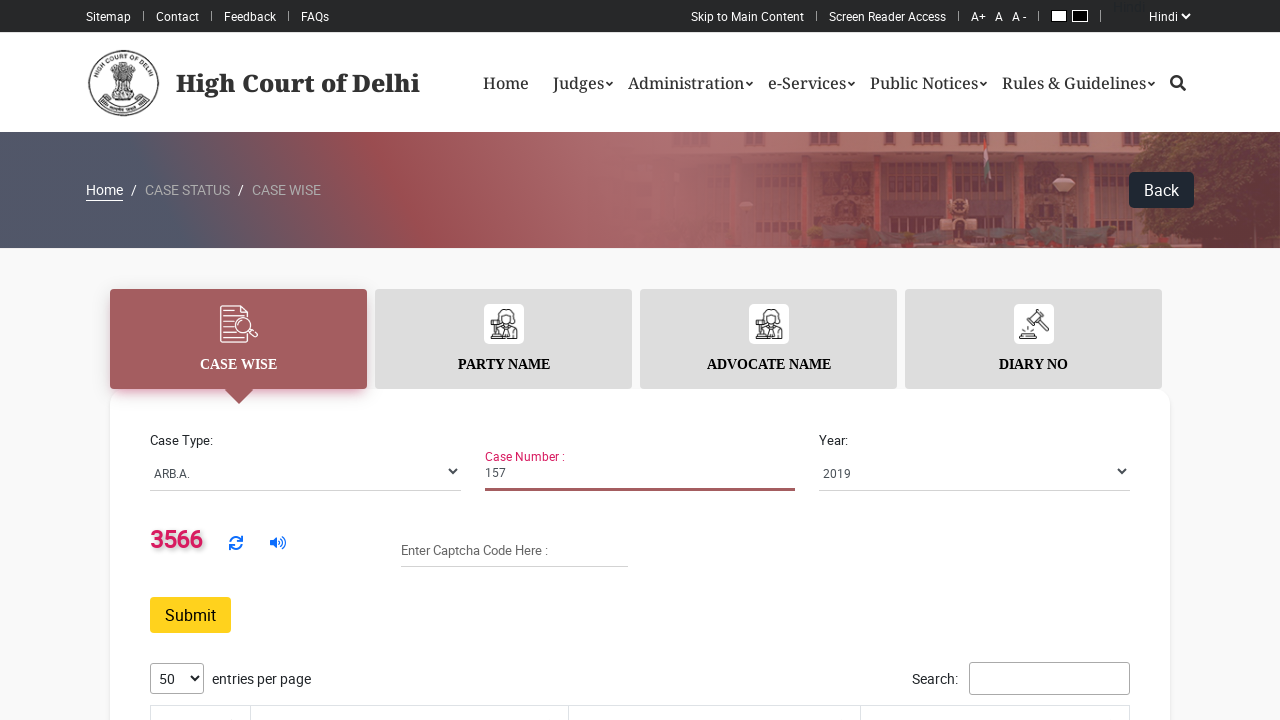

Filled captcha input field with retrieved captcha text on #captchaInput
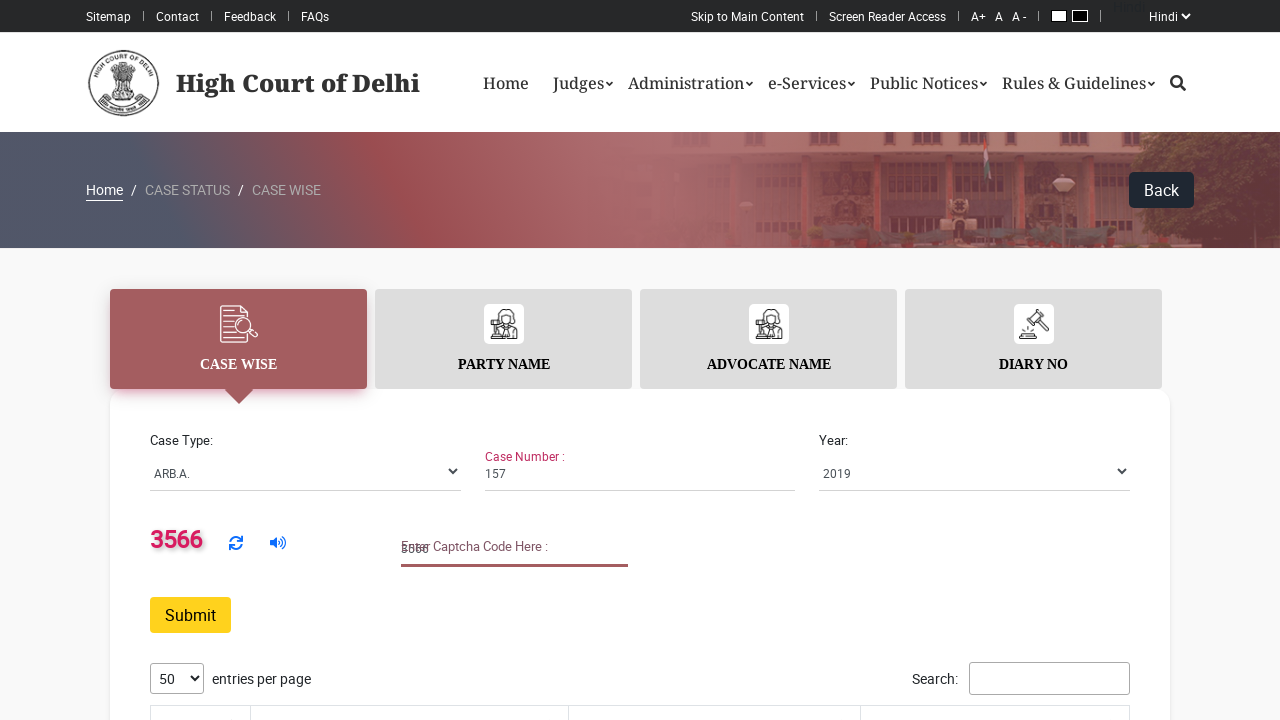

Clicked search button to submit case search form at (190, 615) on #search
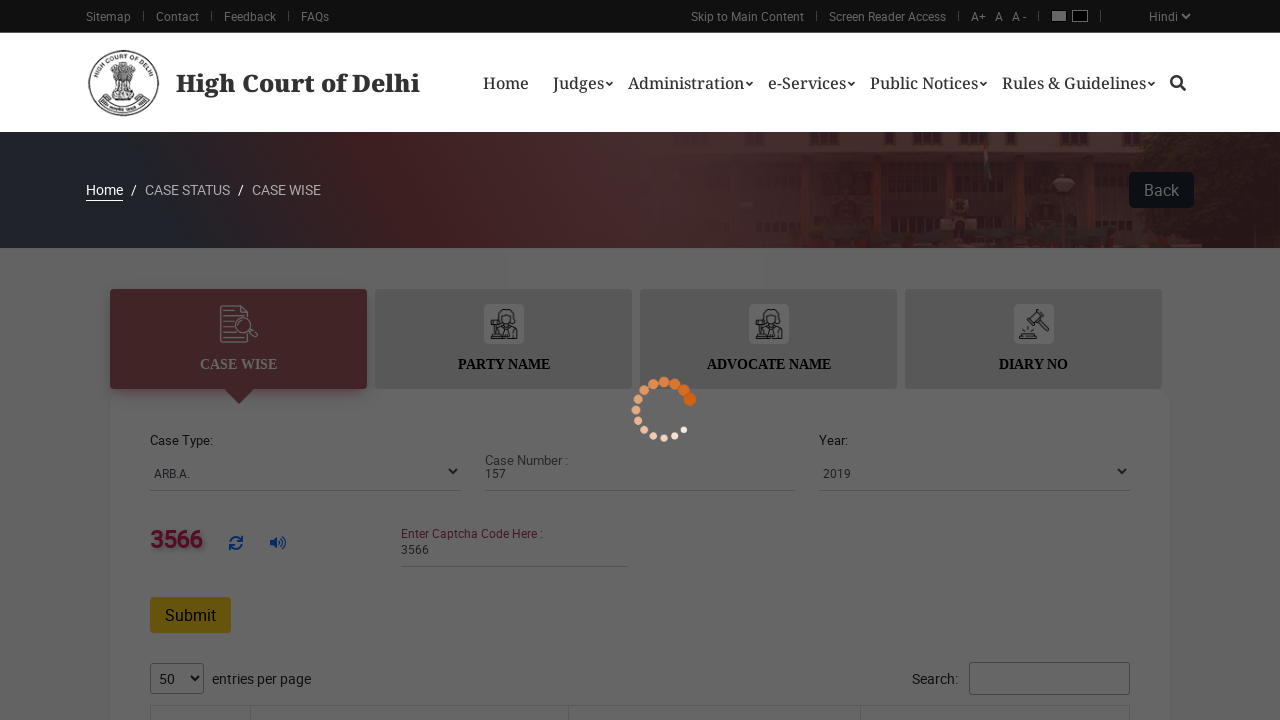

Case search results table loaded successfully
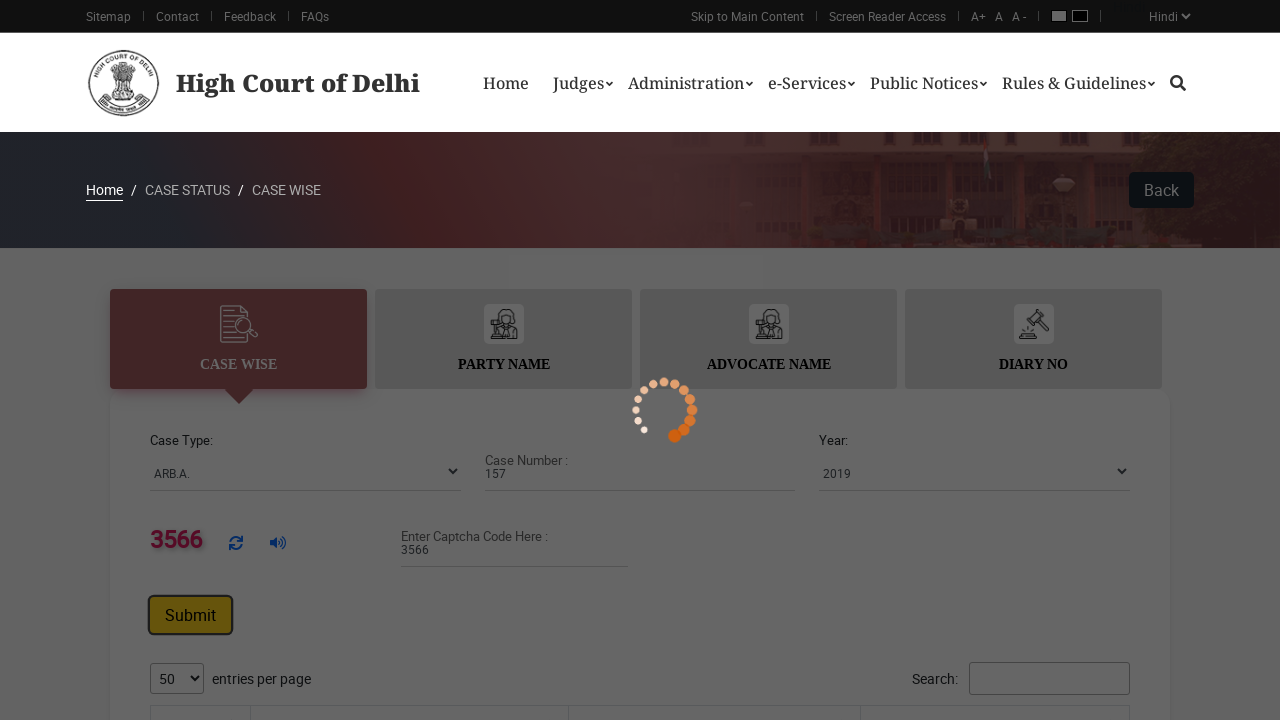

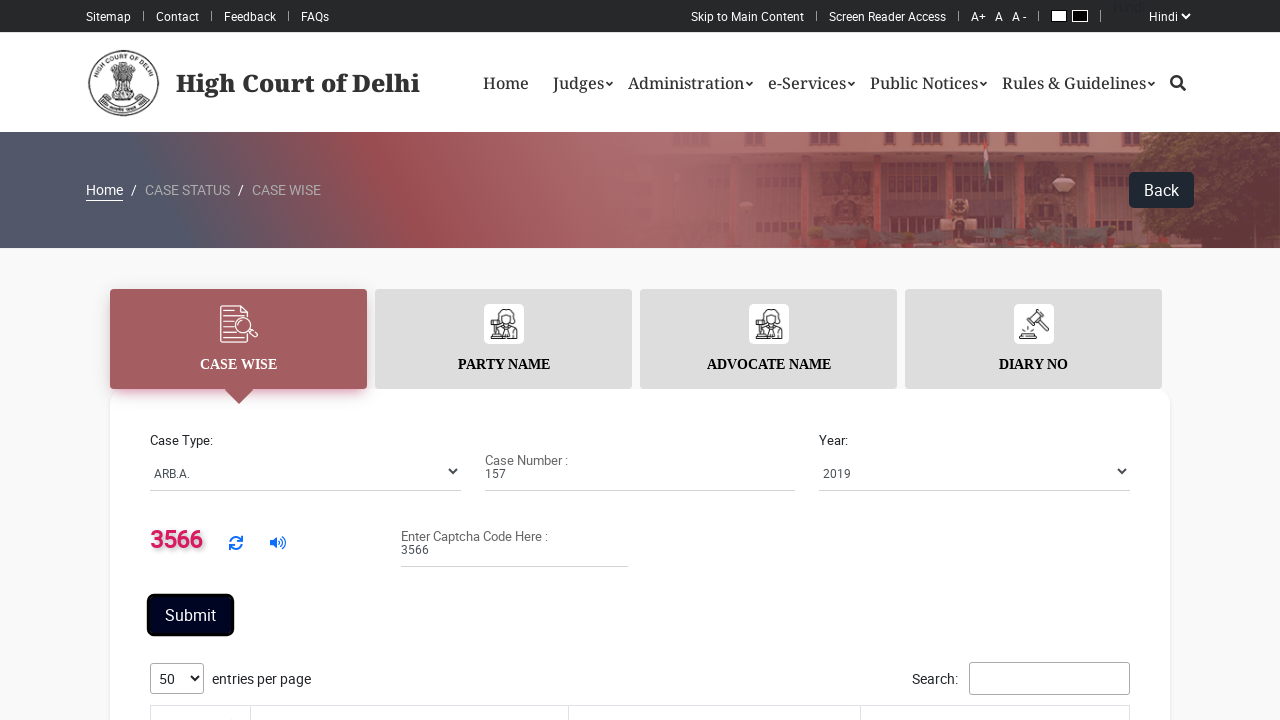